Tests the registration form functionality by filling in username, password, and confirm password fields, then submitting the registration form.

Starting URL: https://practice.expandtesting.com/register

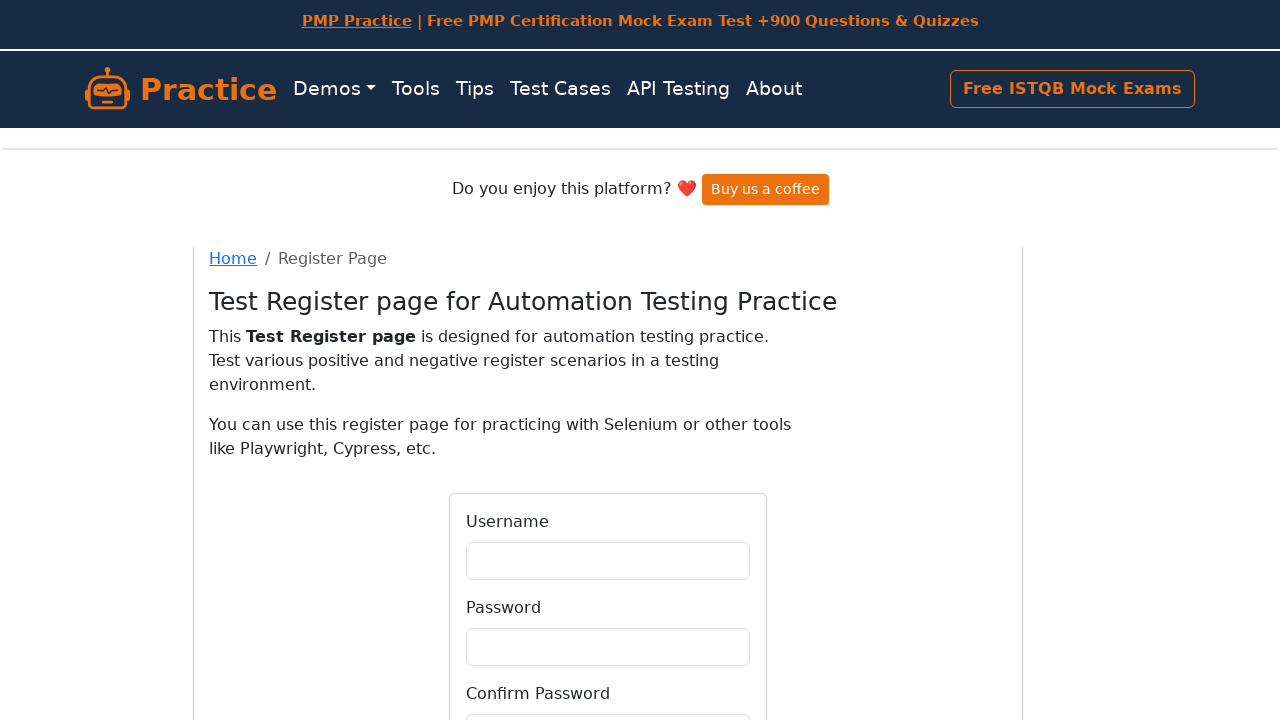

Filled username field with 'testuser847' on input#username
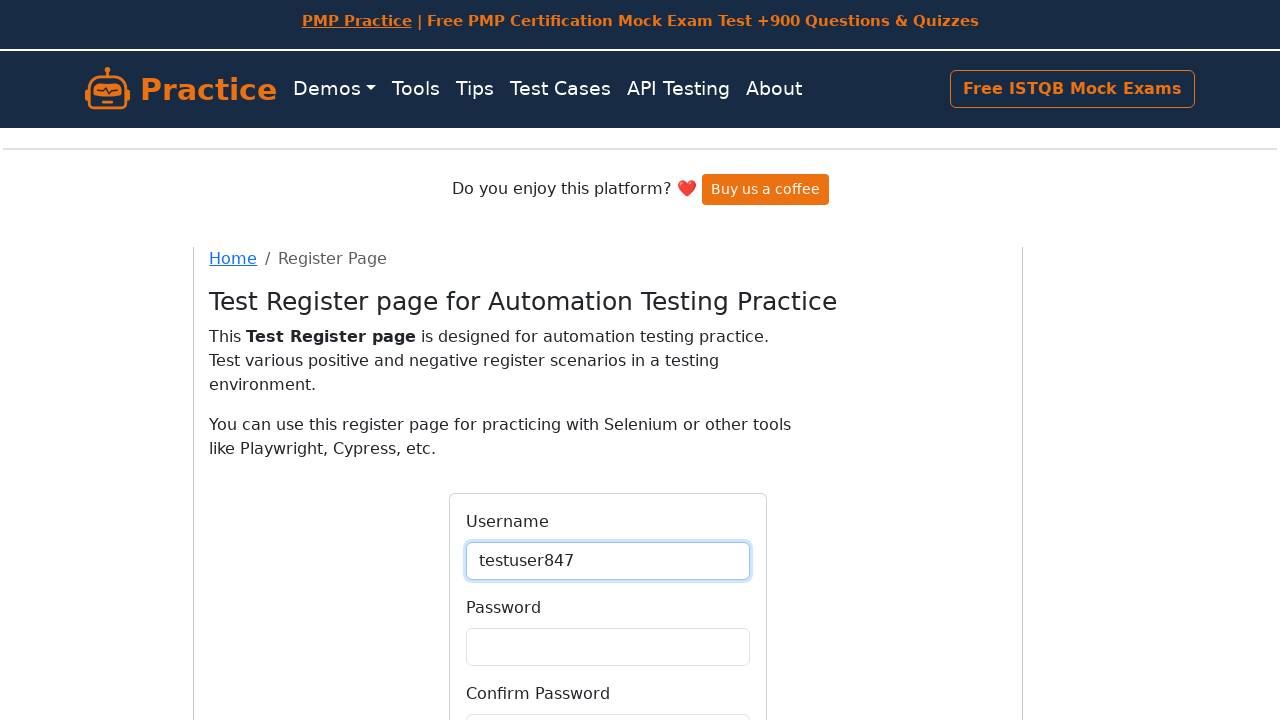

Filled password field with 'SecurePass123!' on input#password
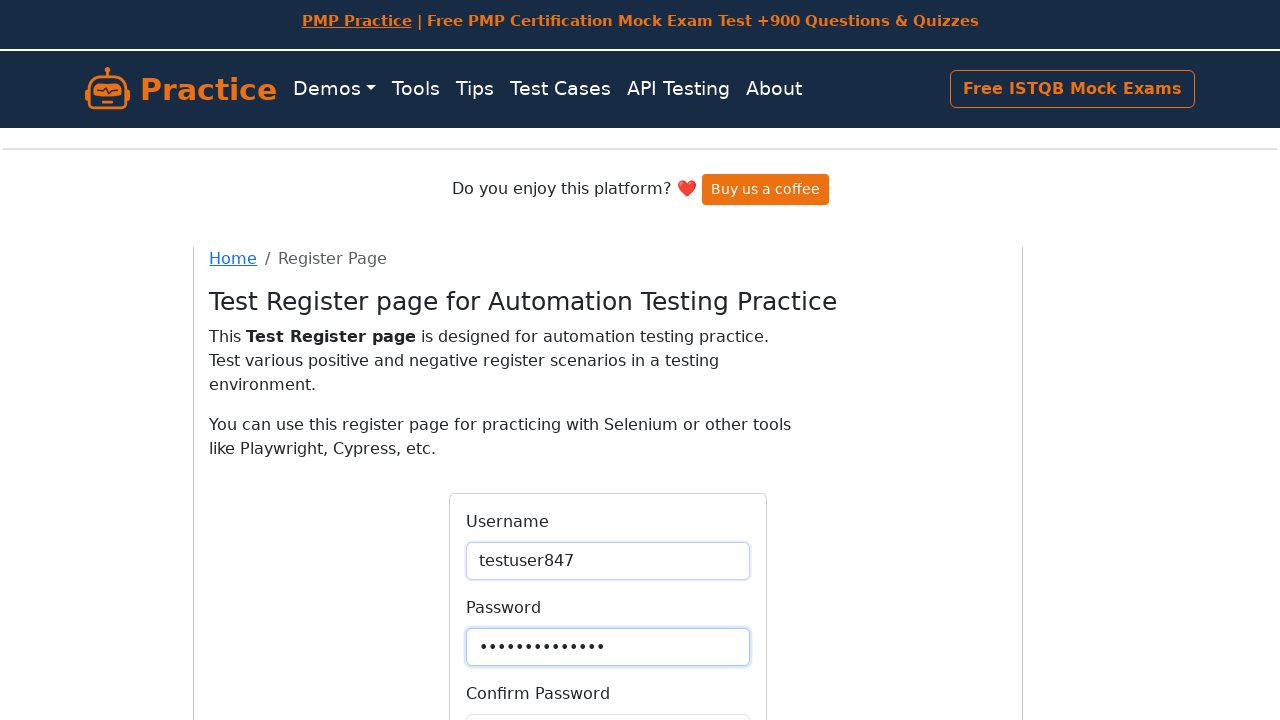

Filled confirm password field with 'SecurePass123!' on input#confirmPassword
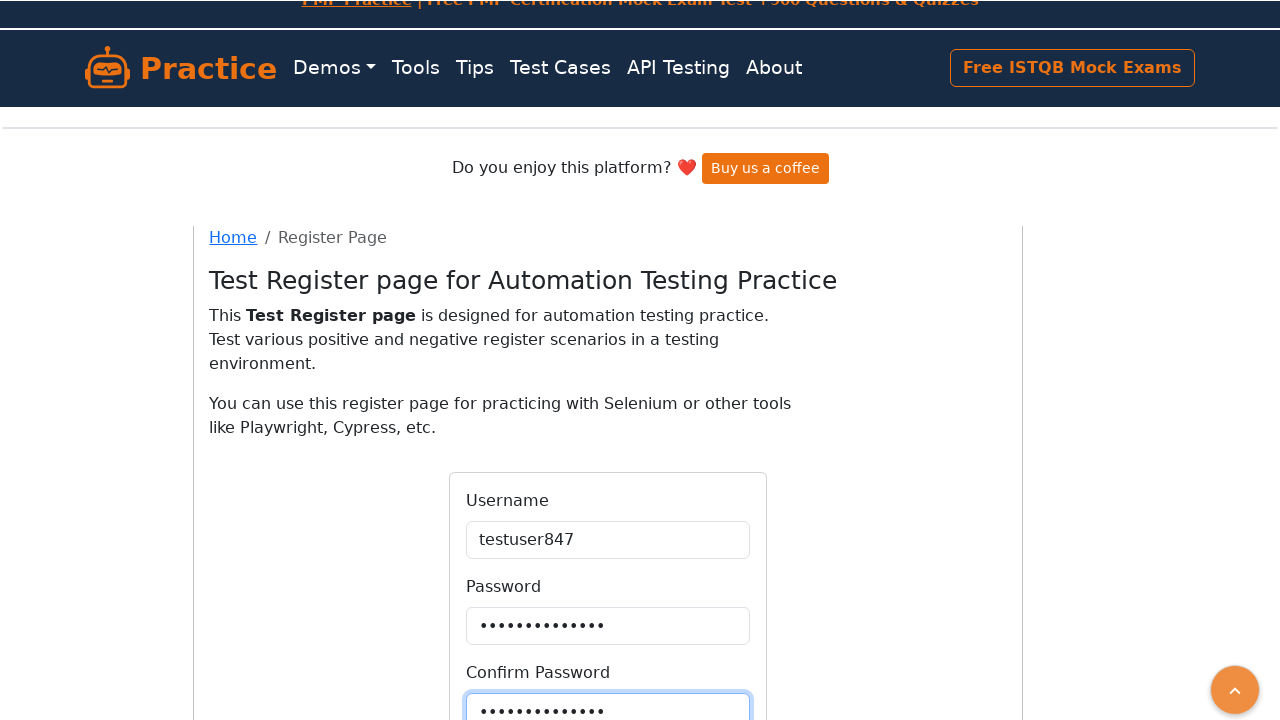

Clicked Register button to submit the registration form at (608, 564) on button[type='submit']
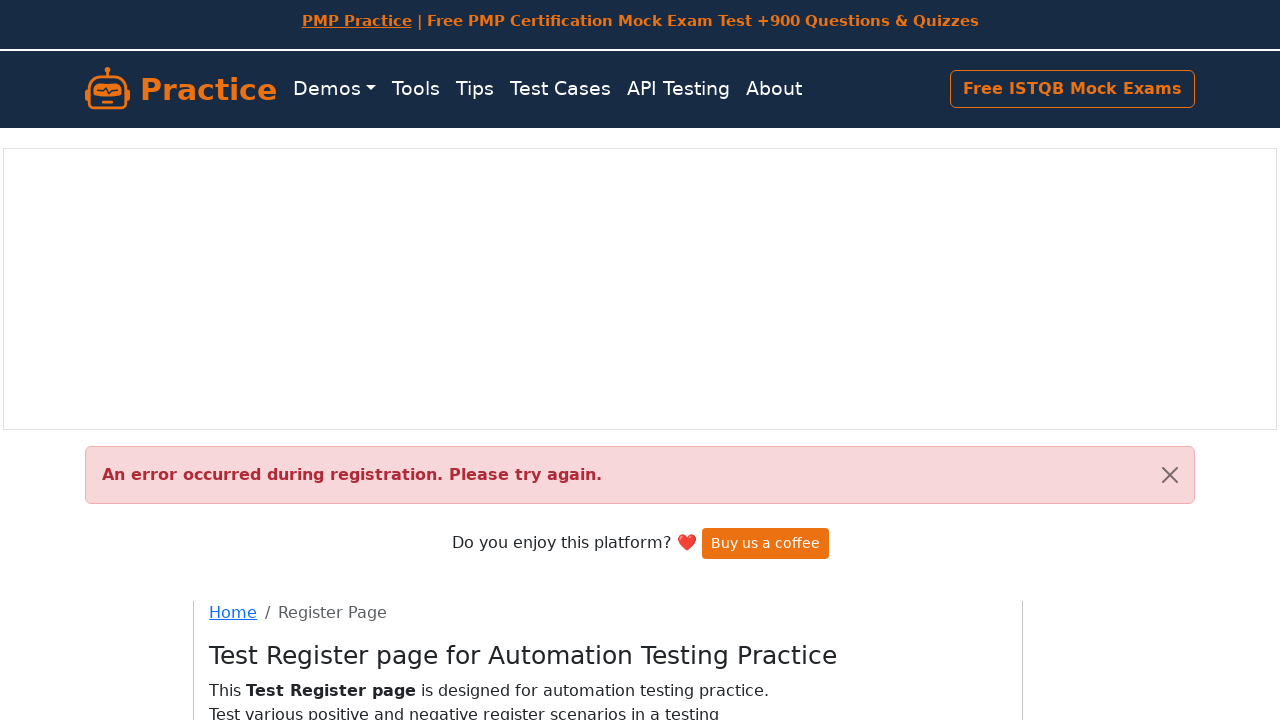

Page loaded after registration submission
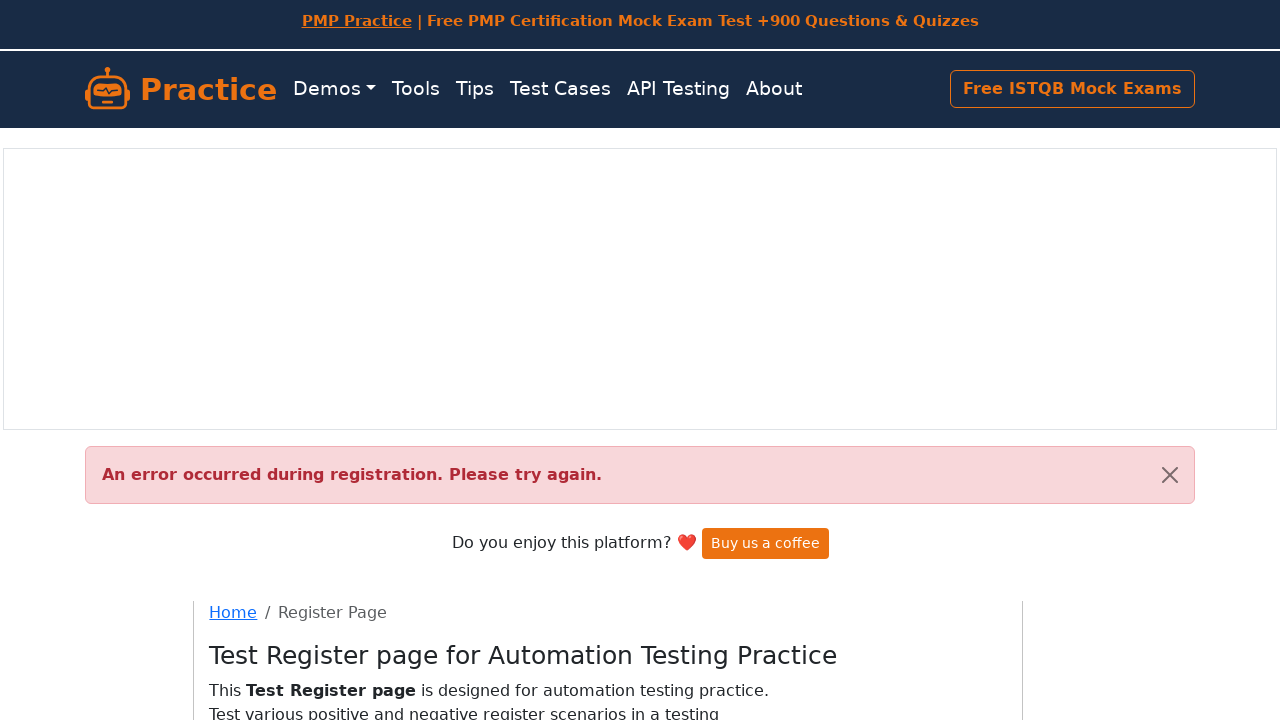

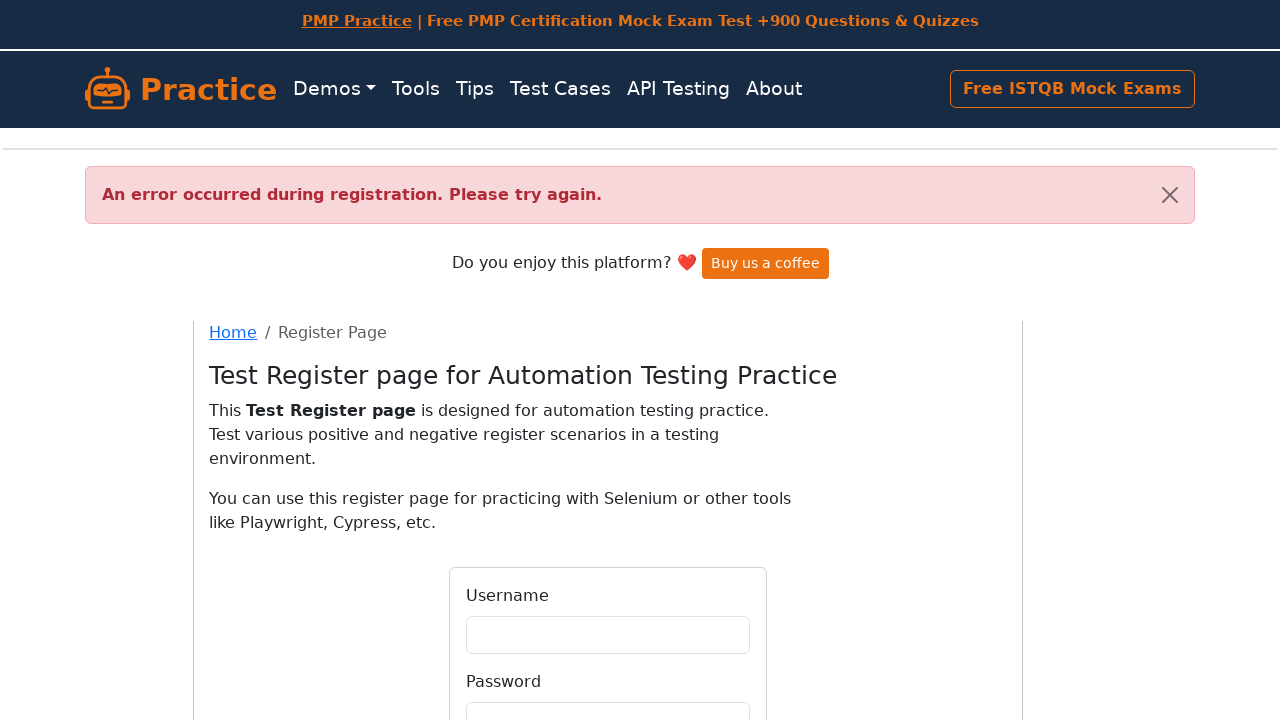